Navigates to School ERP page and clicks on the School ERP link

Starting URL: https://edunexttechnologies.com/school-erp.php

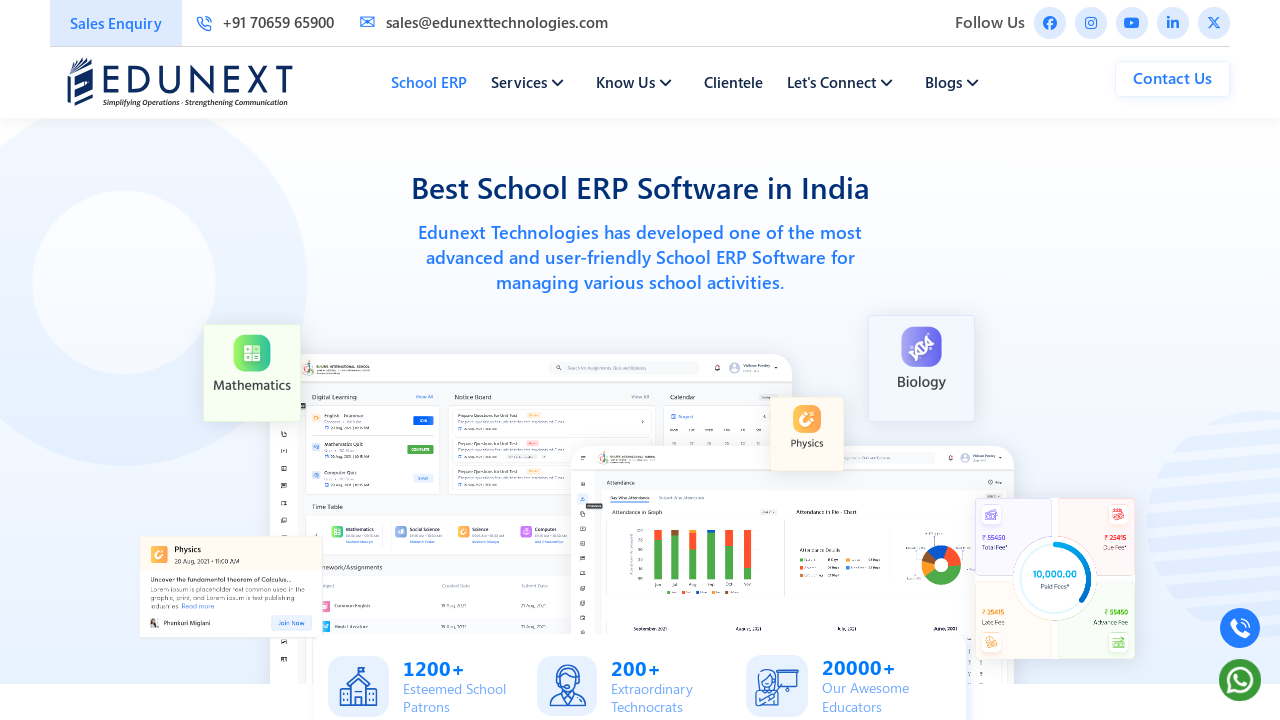

Navigated to School ERP page at https://edunexttechnologies.com/school-erp.php
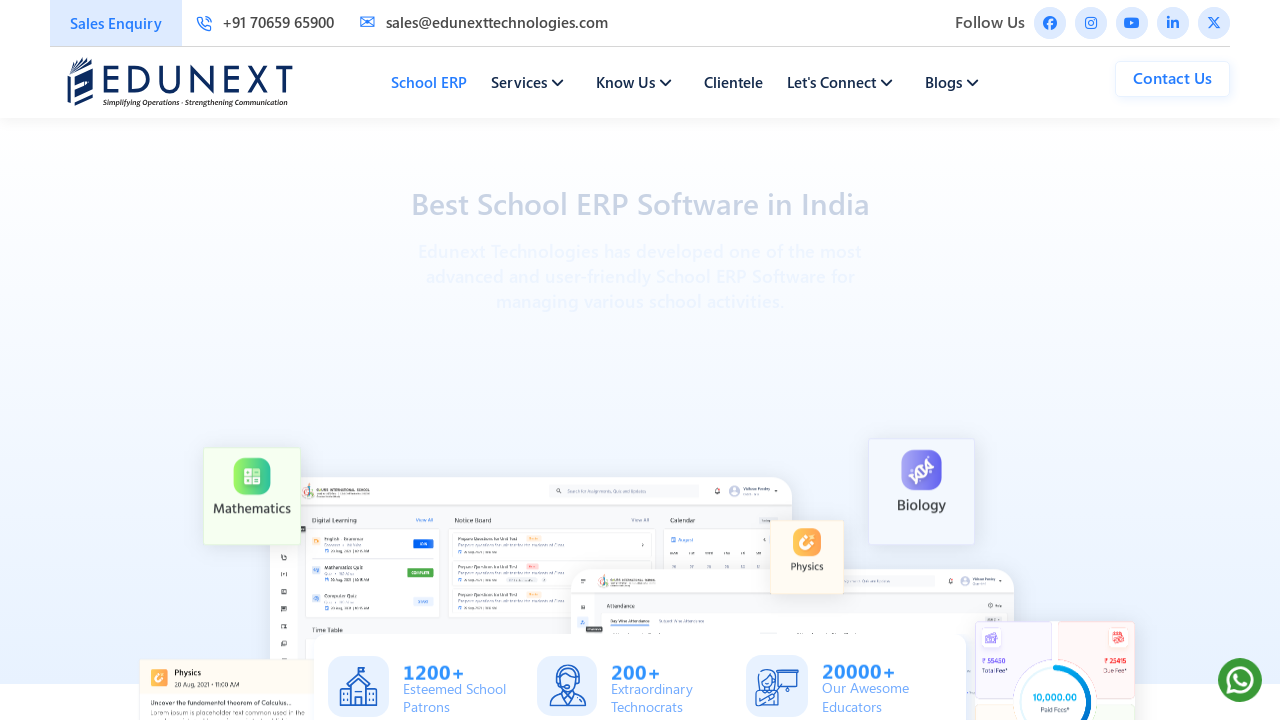

Clicked on School ERP link at (429, 82) on xpath=//span[@data-hover='School ERP']
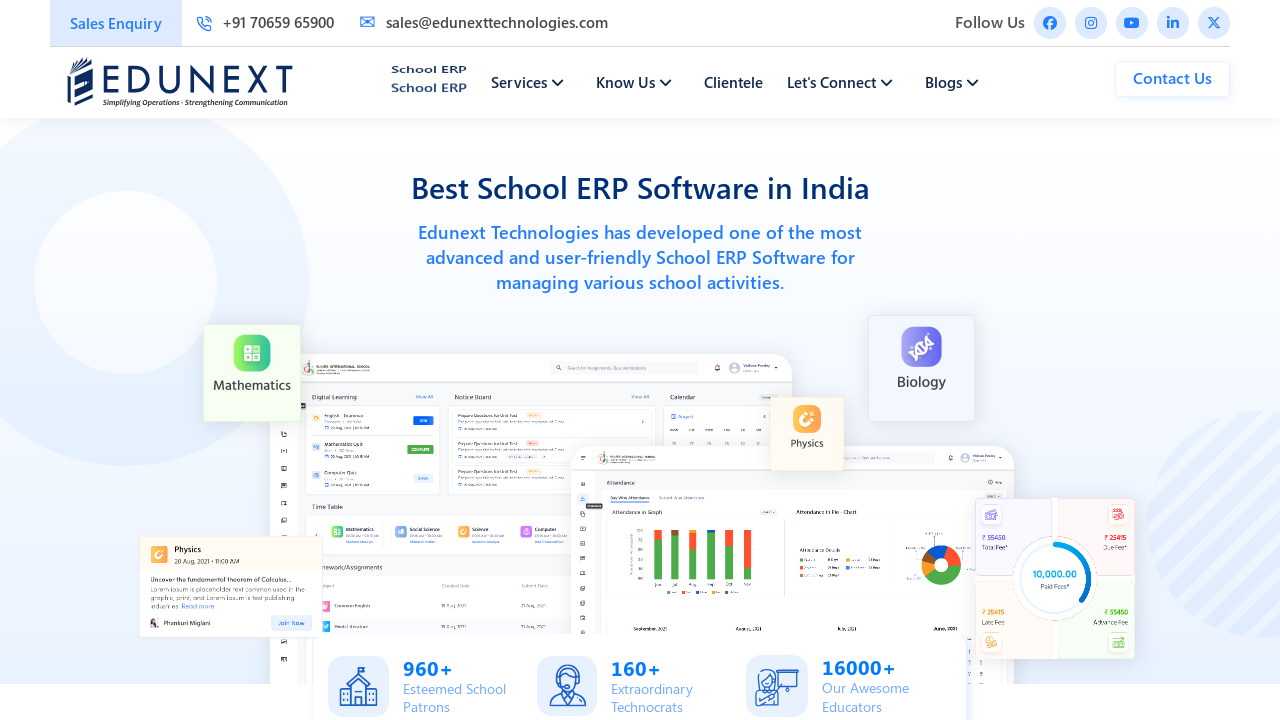

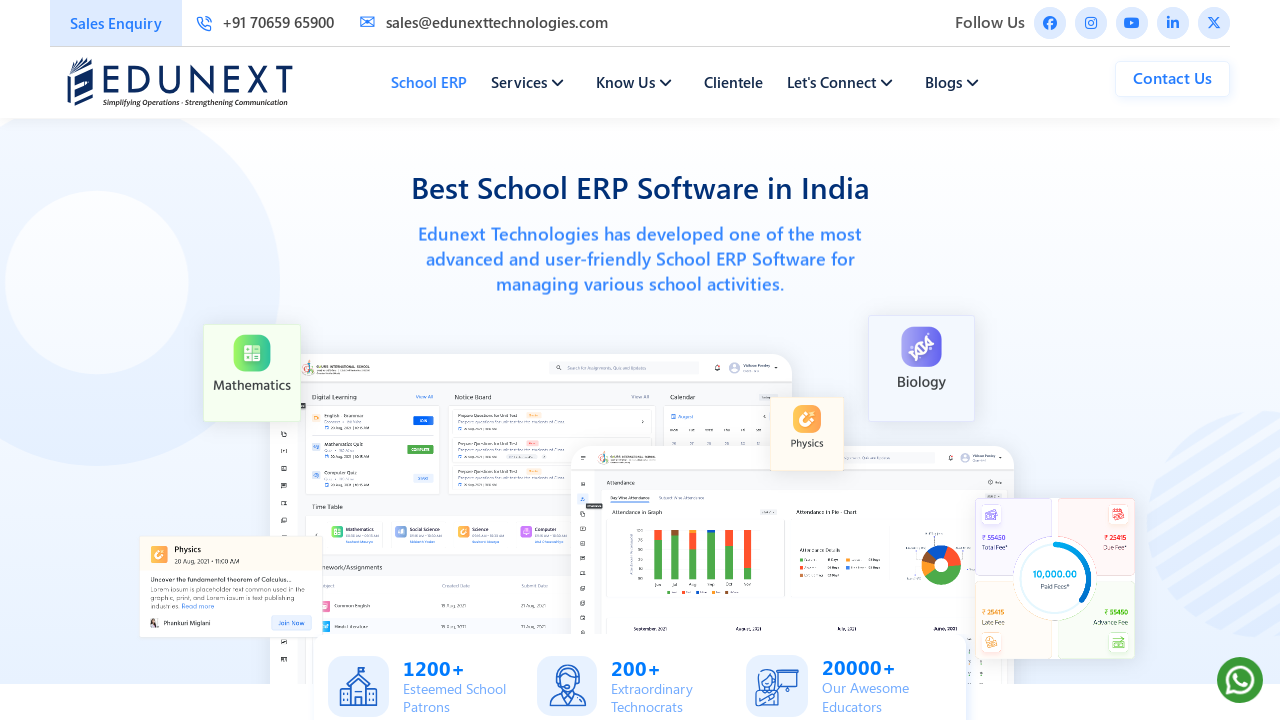